Tests table sorting functionality by clicking on the "First Name" column header and verifying that the names are sorted alphabetically

Starting URL: https://the-internet.herokuapp.com/tables

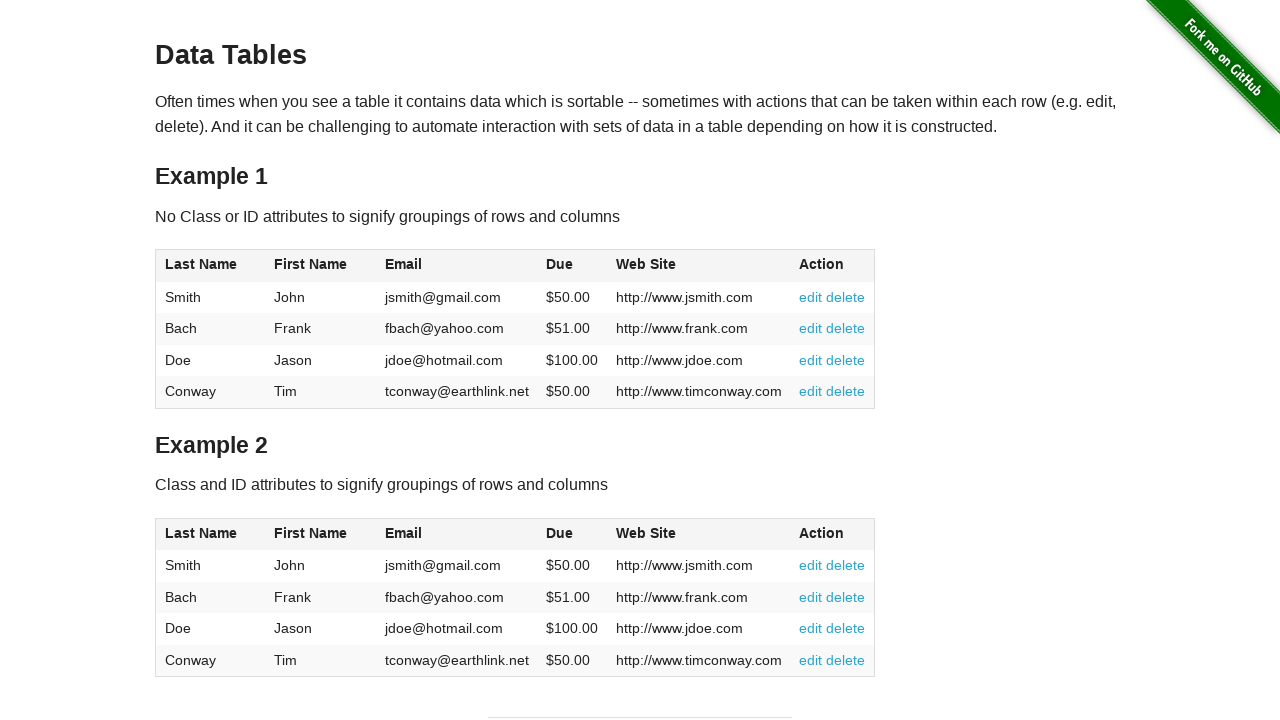

Retrieved initial list of first names from table
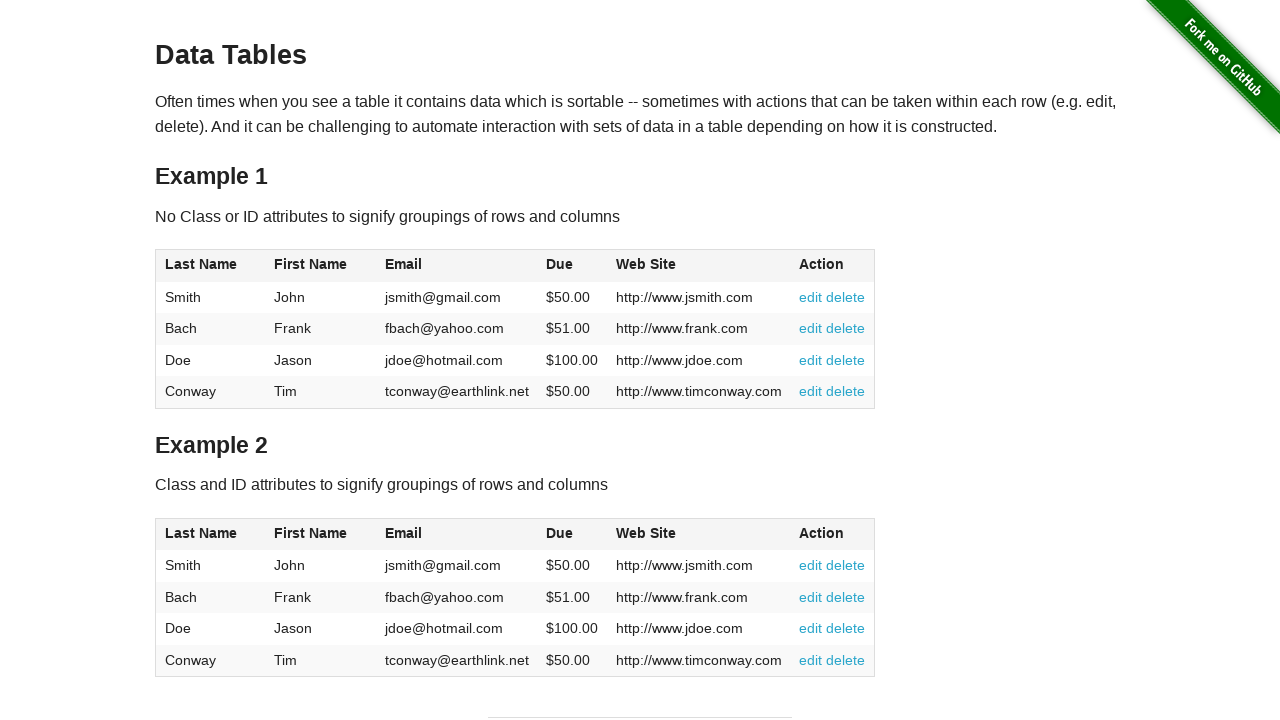

Extracted text content from first name elements
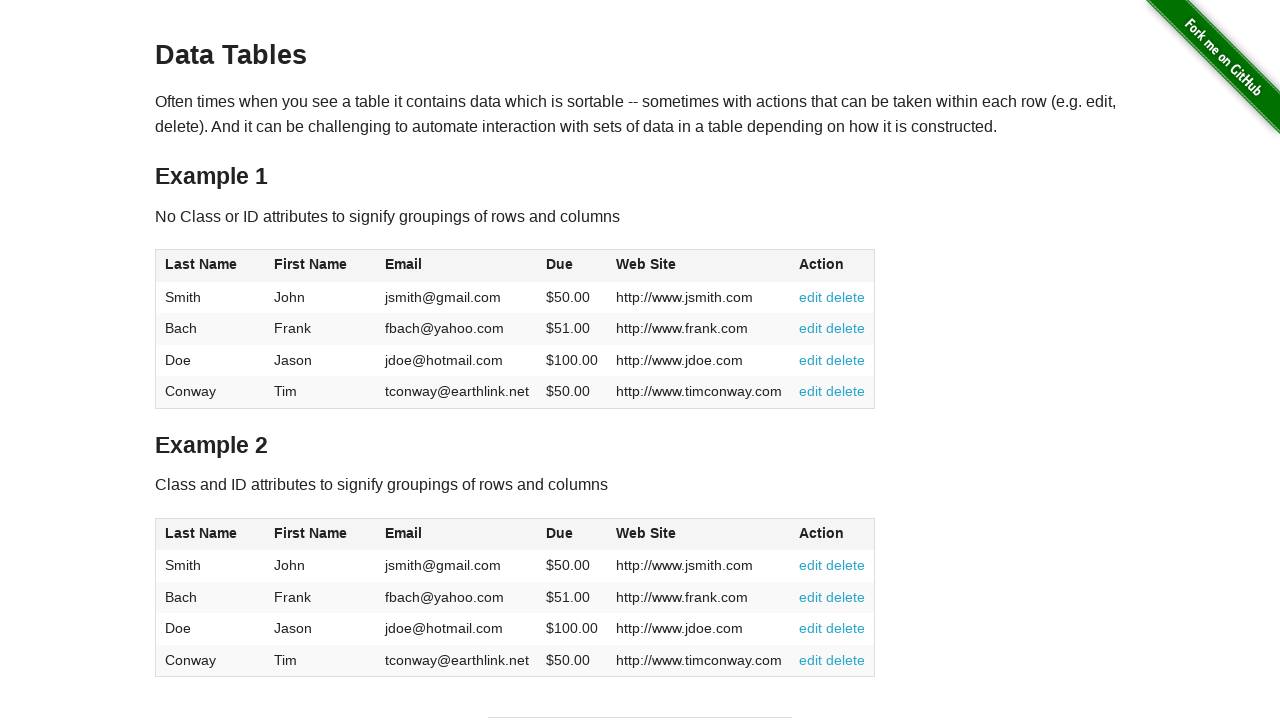

Created expected sorted list of first names
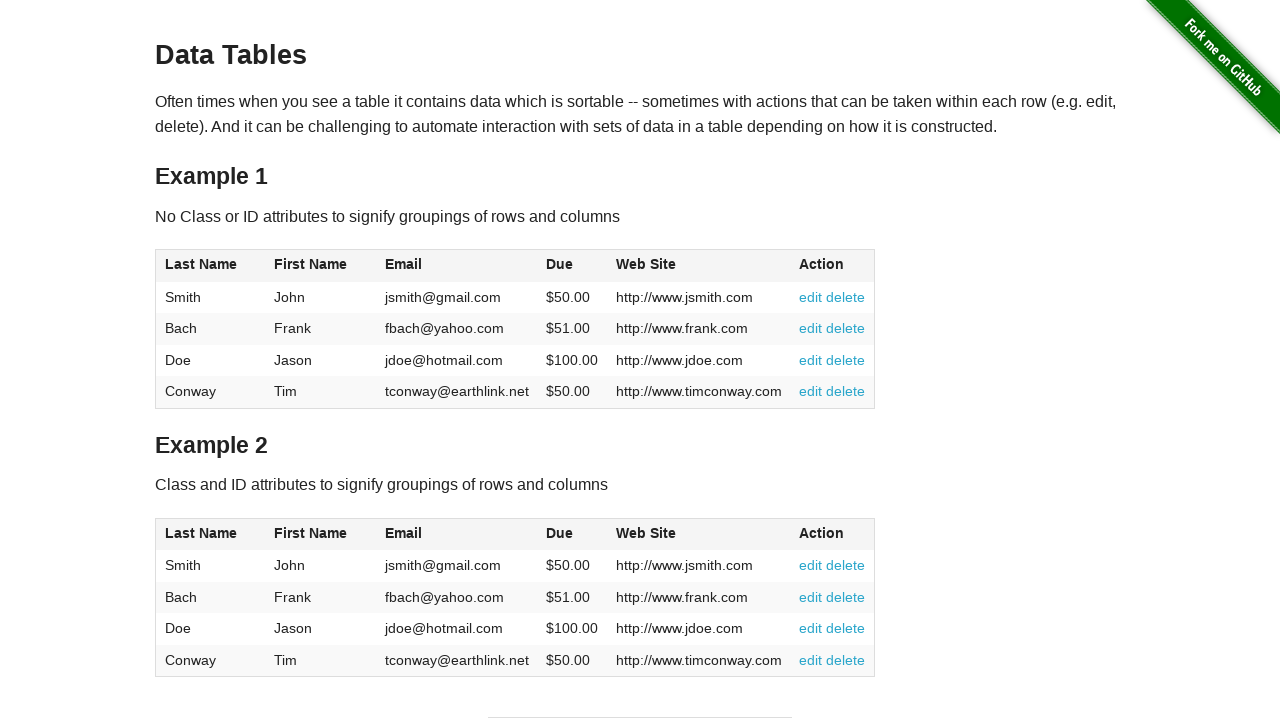

Clicked on 'First Name' column header to sort table at (311, 264) on xpath=//table[@id='table1']//span[contains(text(), 'First Name')]
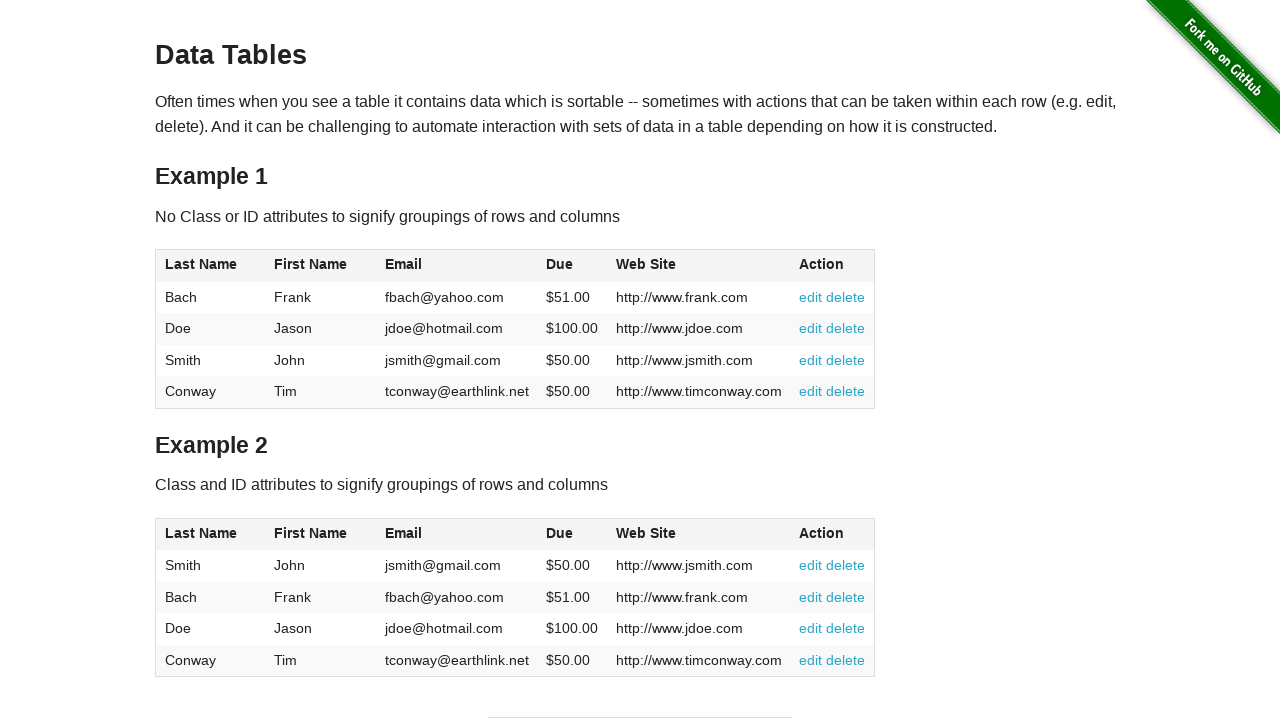

Retrieved first names from table after sorting
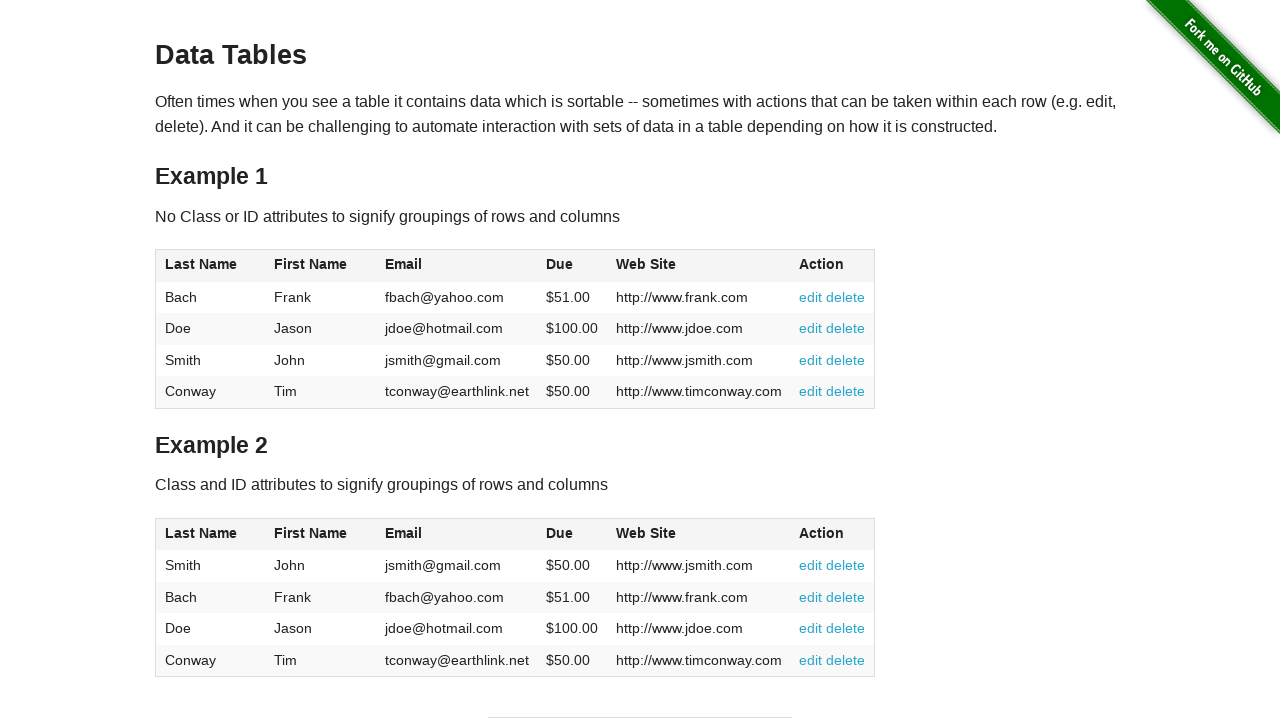

Extracted text content from sorted first name elements
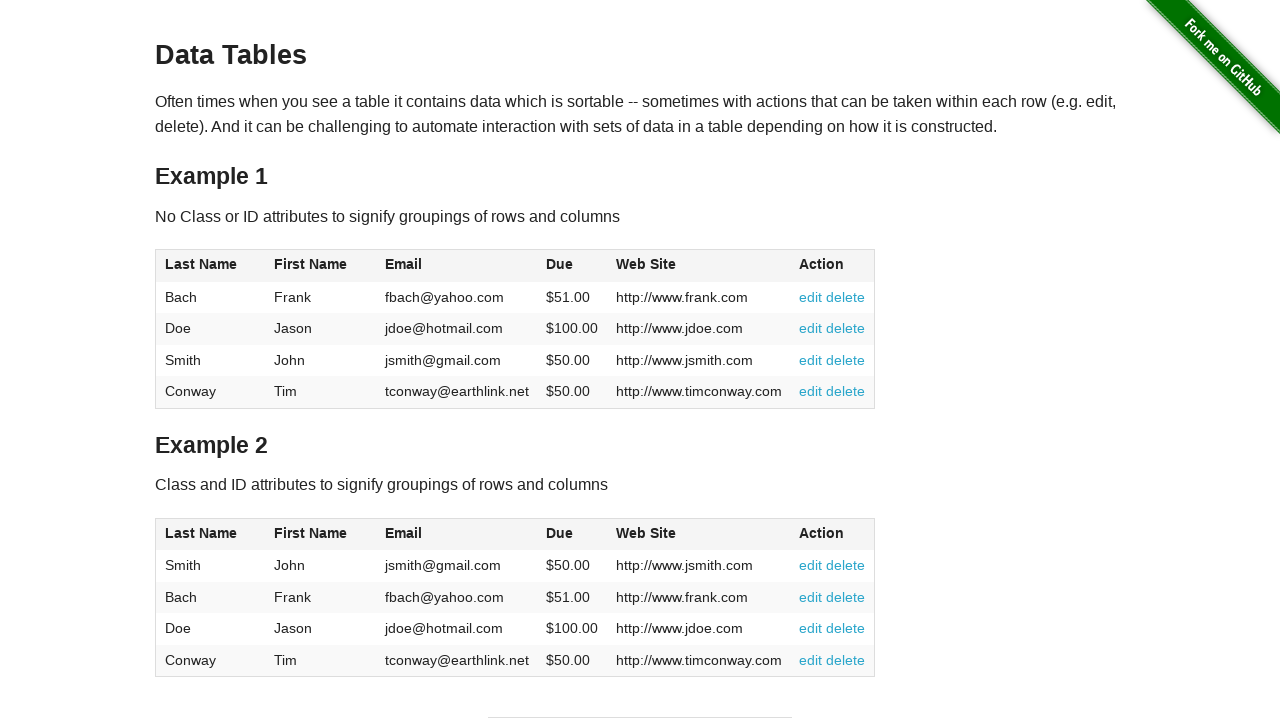

Verified that first names are sorted alphabetically
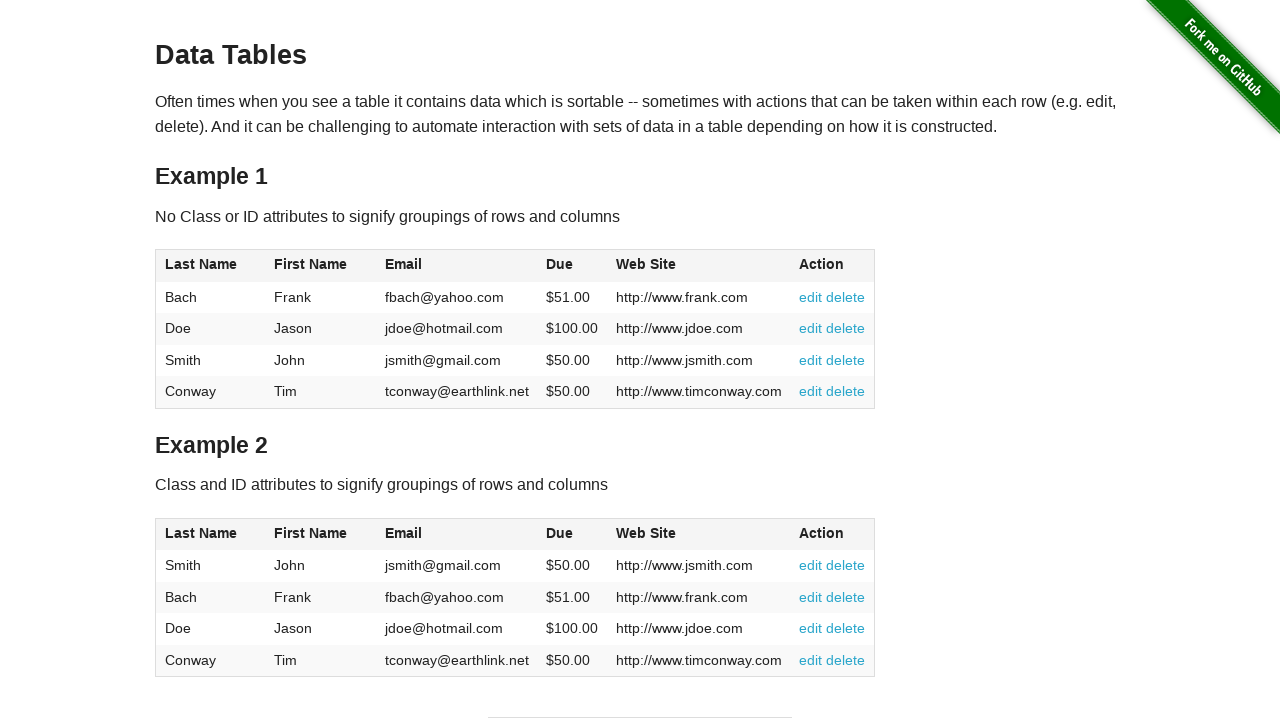

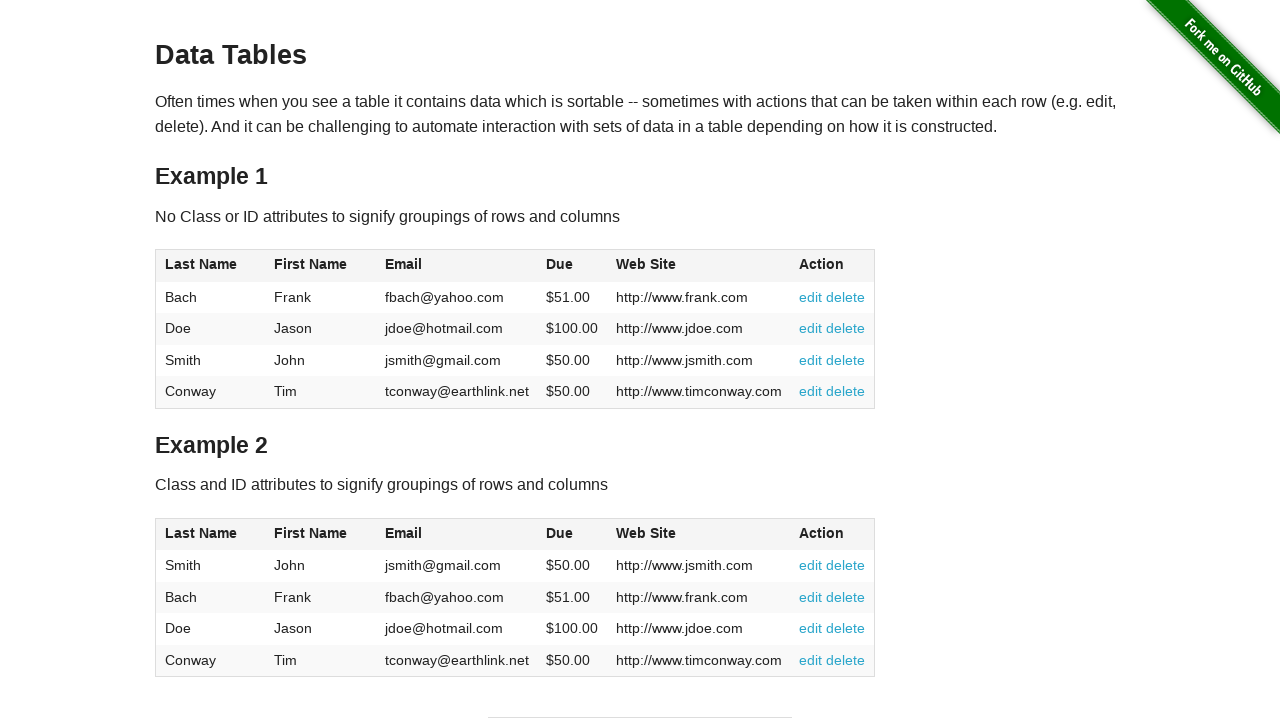